Searches for drug information by entering a drug component name and downloads the results from Taiwan's National Health Insurance database

Starting URL: https://info.nhi.gov.tw/INAE3000/INAE3000S01

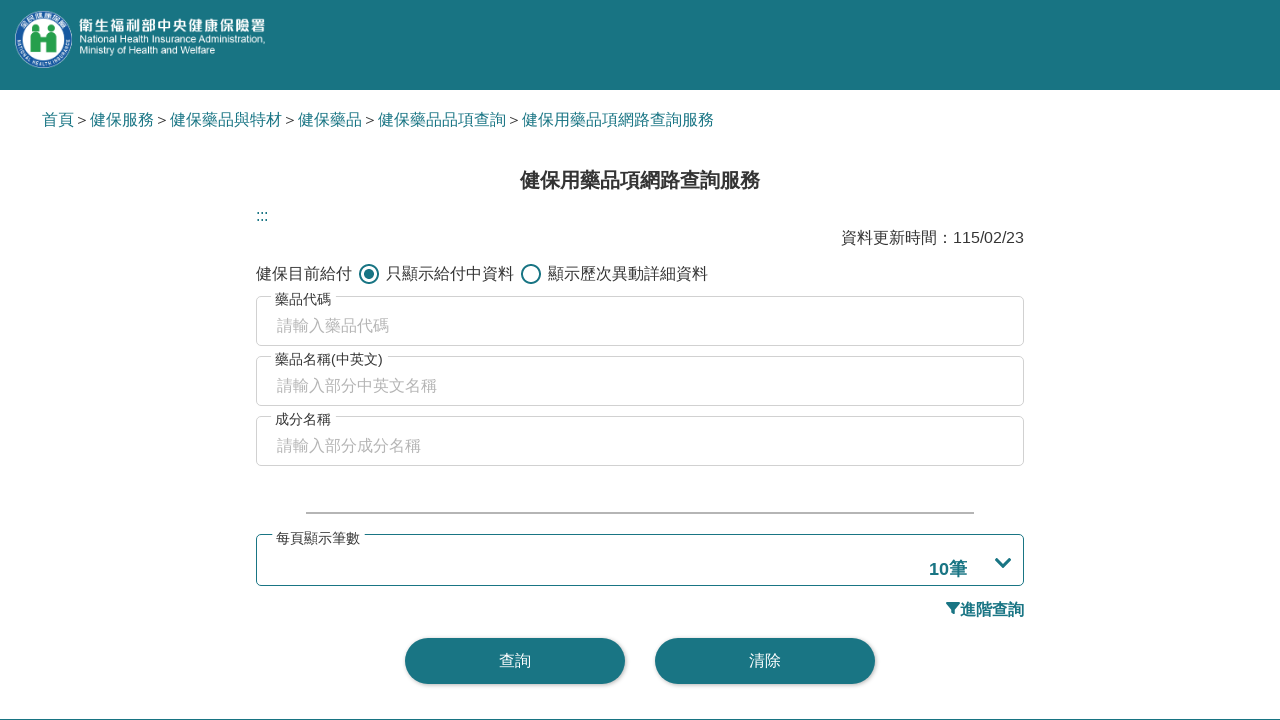

Located drug component name search field
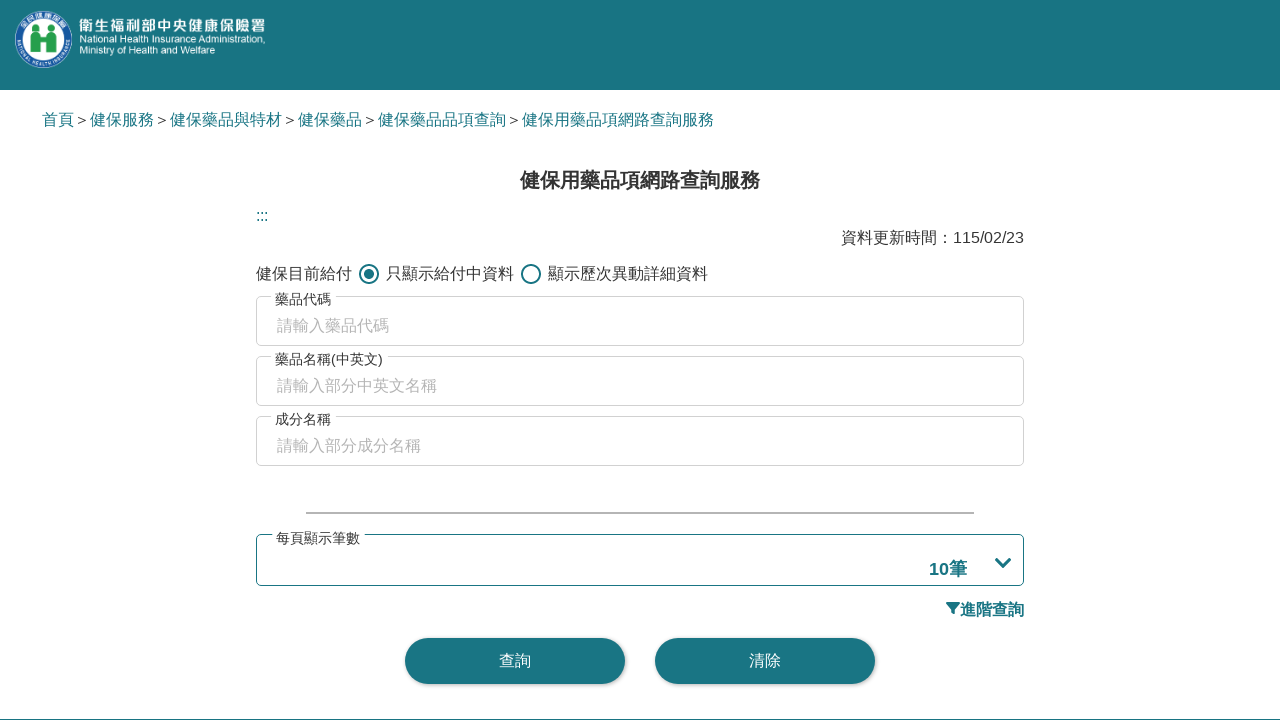

Entered 'Aspirin' into search field
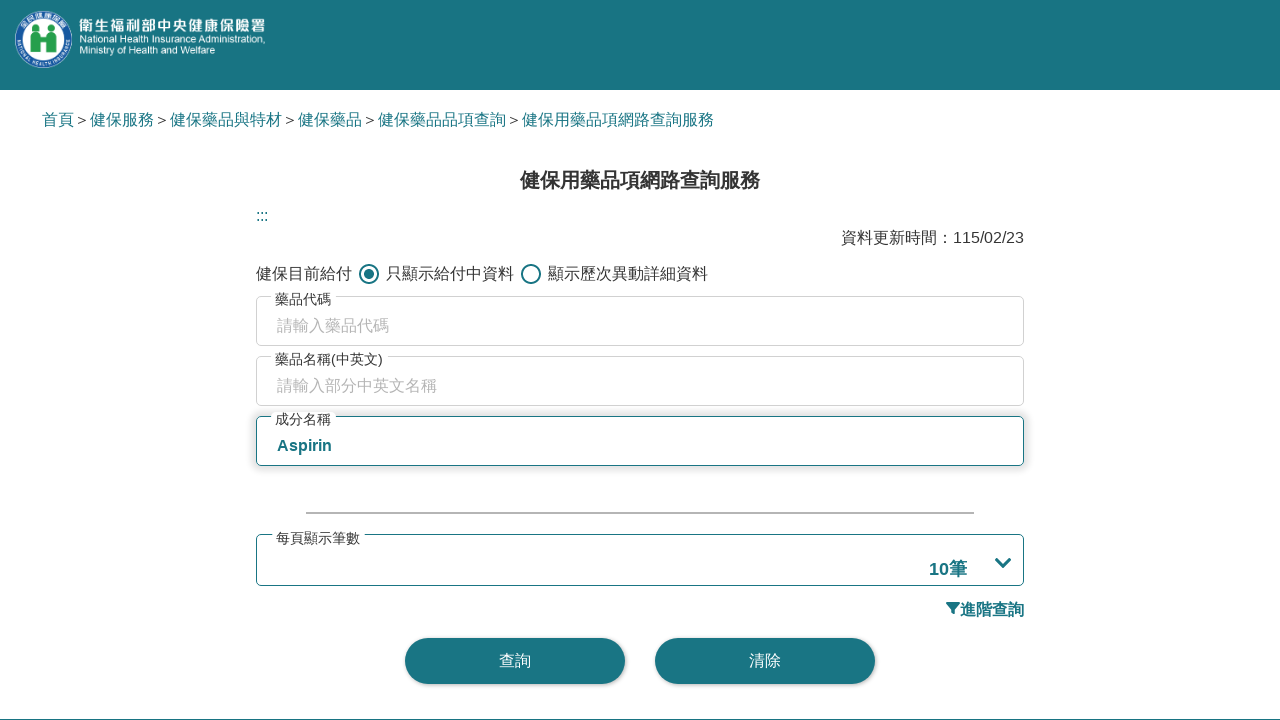

Pressed Enter to search for Aspirin
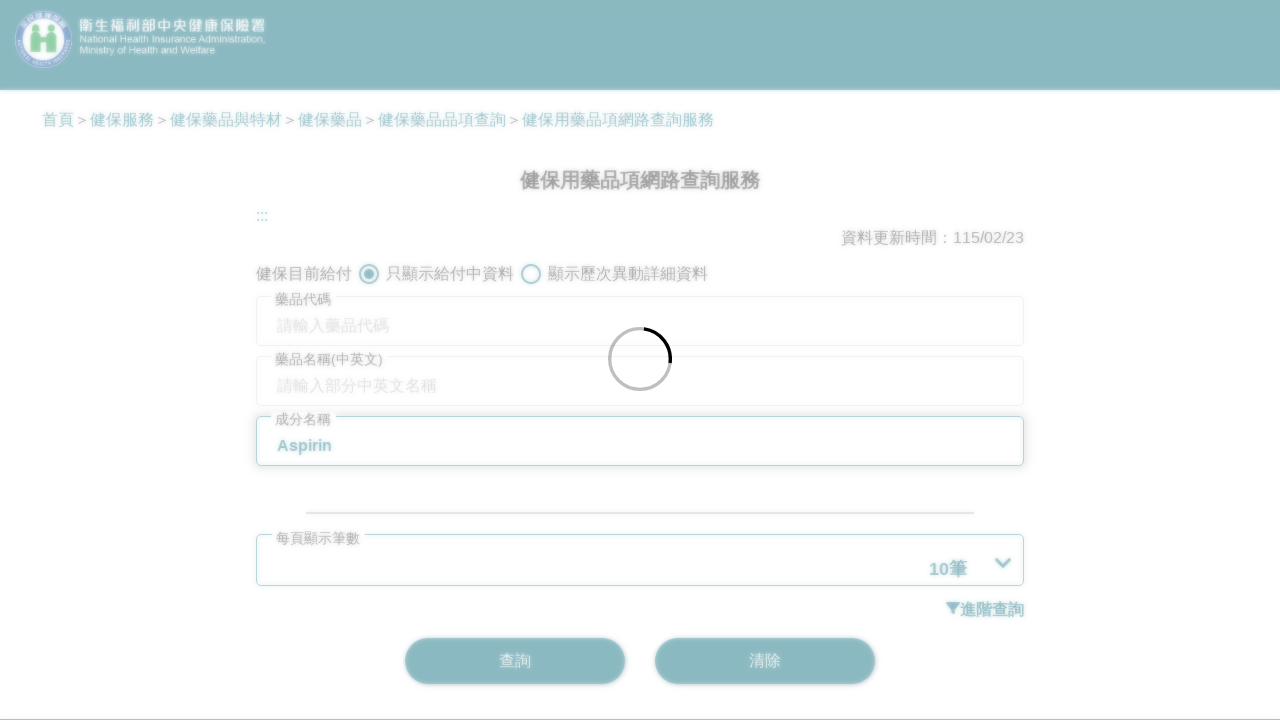

Located download button
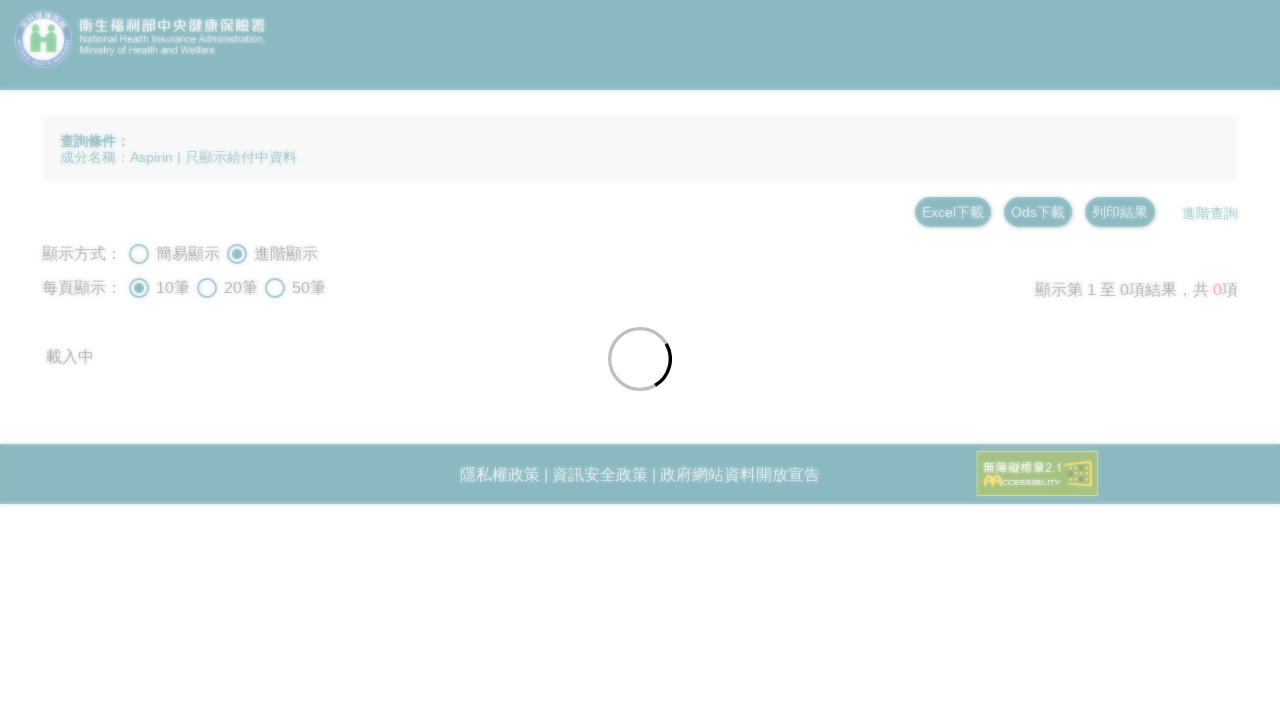

Waited for page to be ready
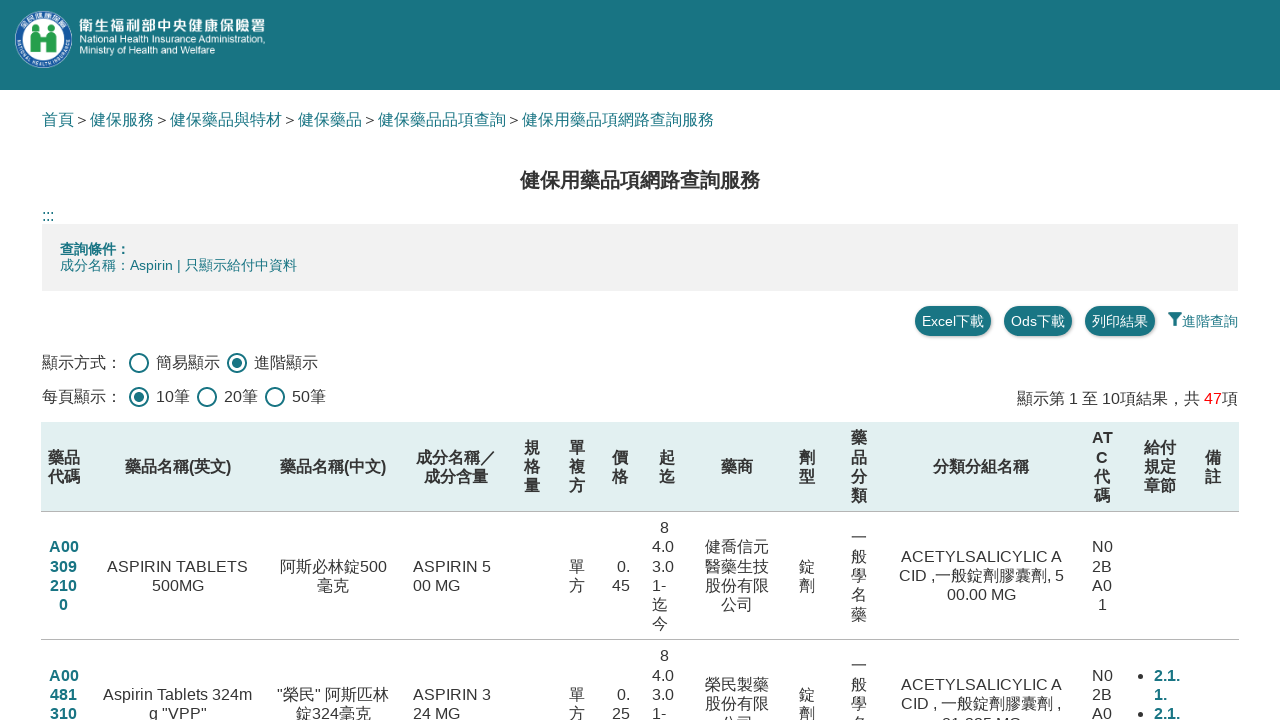

Clicked download button to download search results
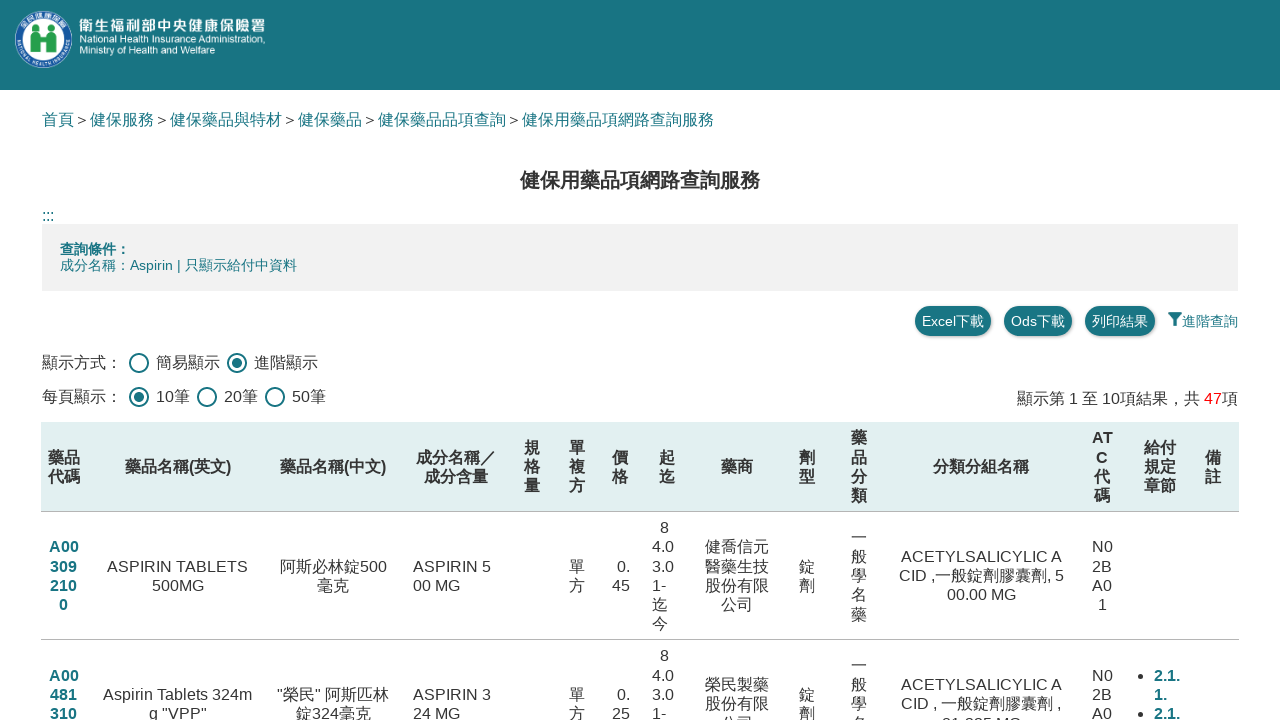

Waited for download to complete
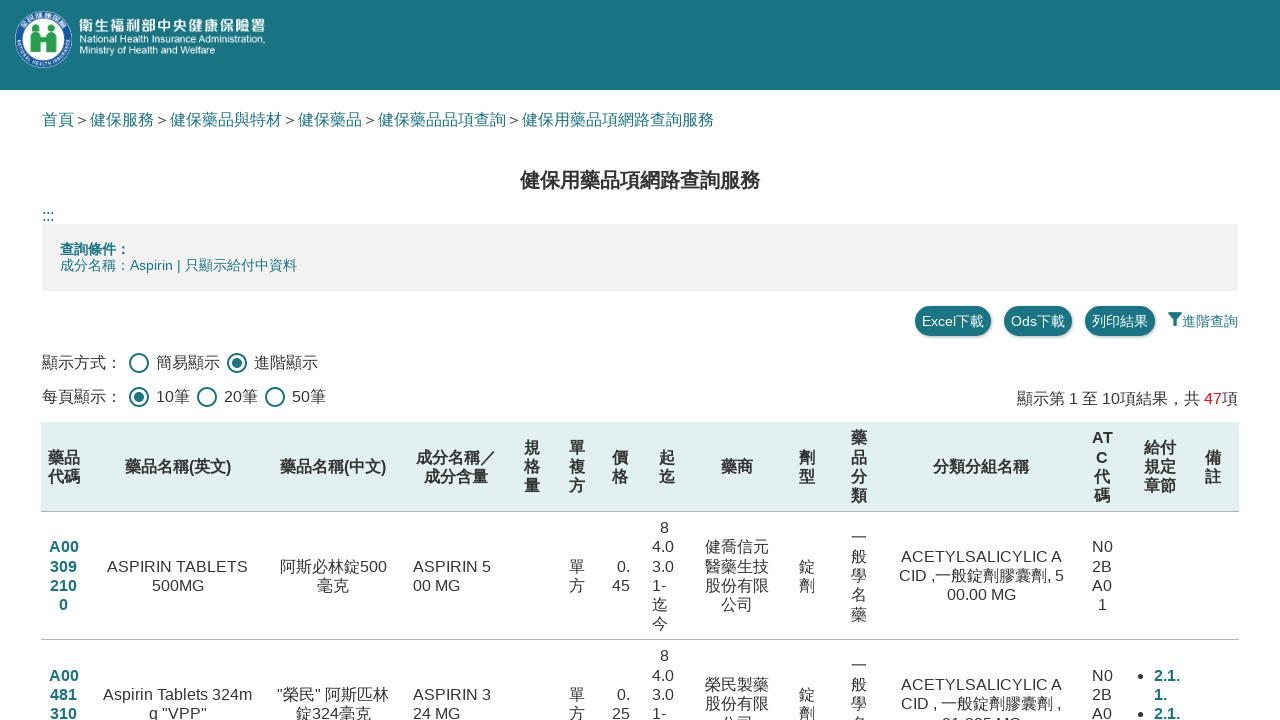

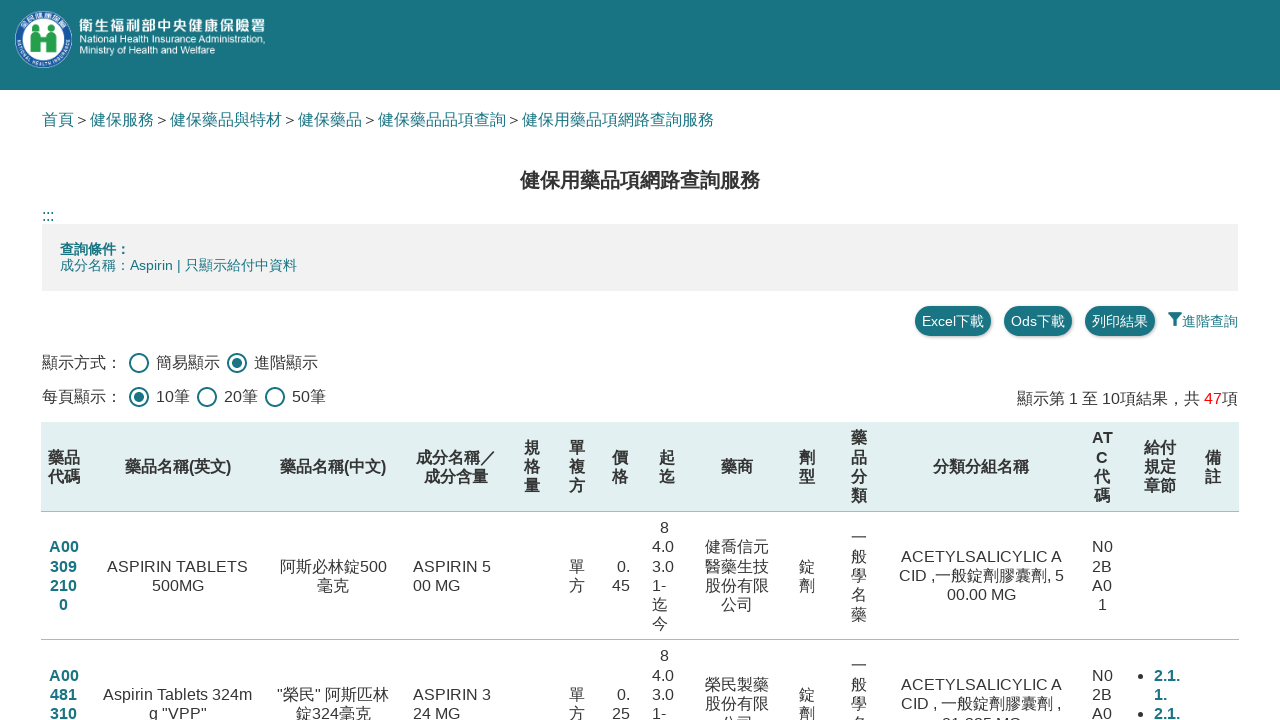